Tests form interaction by filling in first and last name fields, then selecting radio buttons and checkboxes for gender, experience level, profession, and tool preferences

Starting URL: https://awesomeqa.com/practice.html

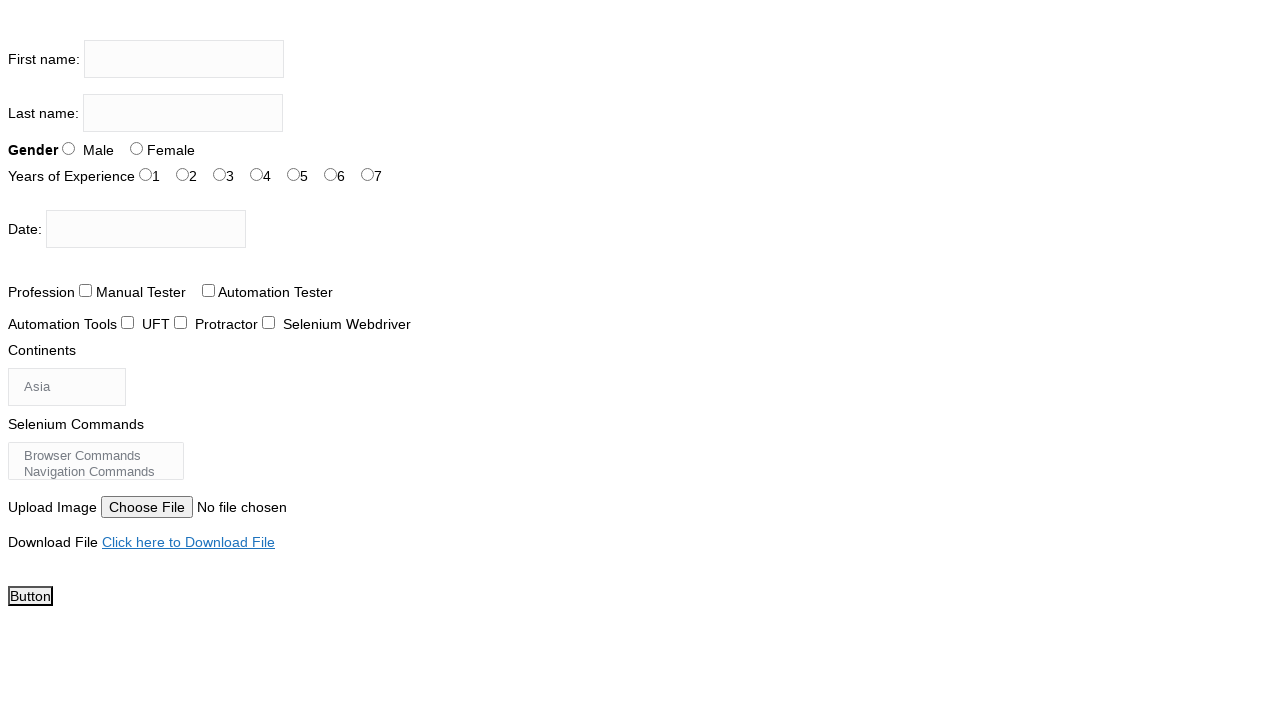

Navigated to practice form page
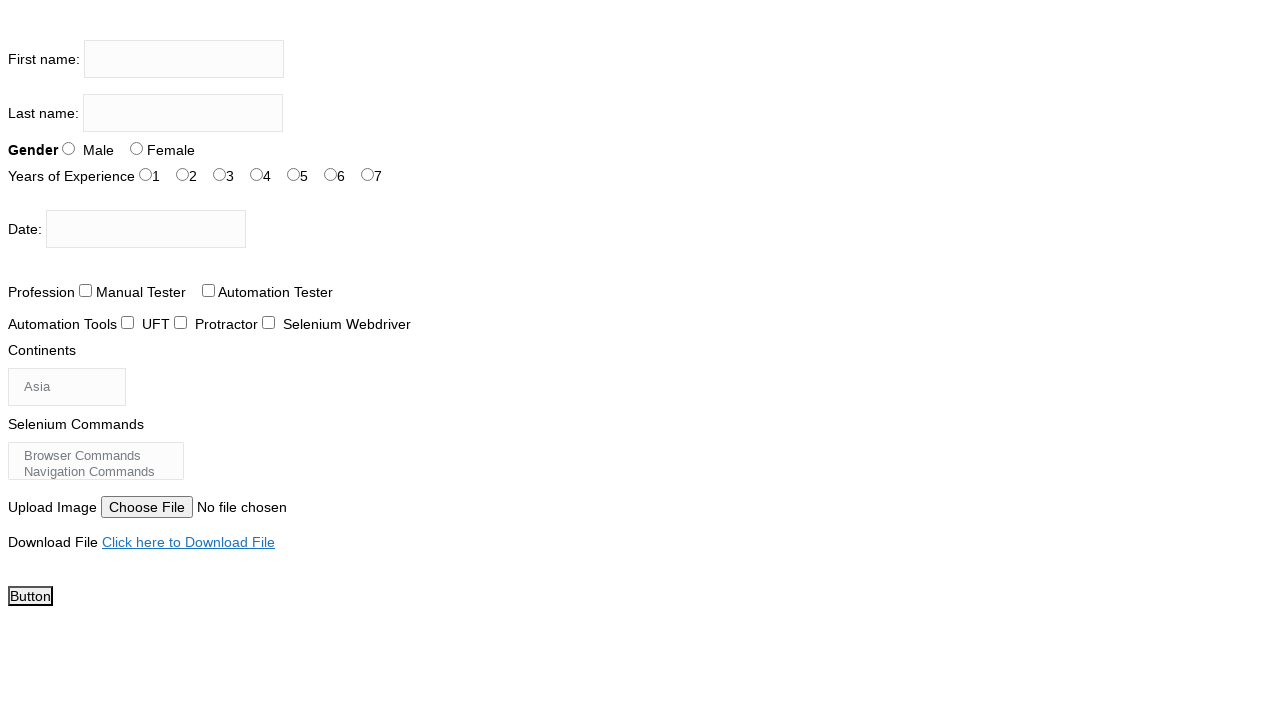

Filled first name field with 'shabana' on input[name='firstname']
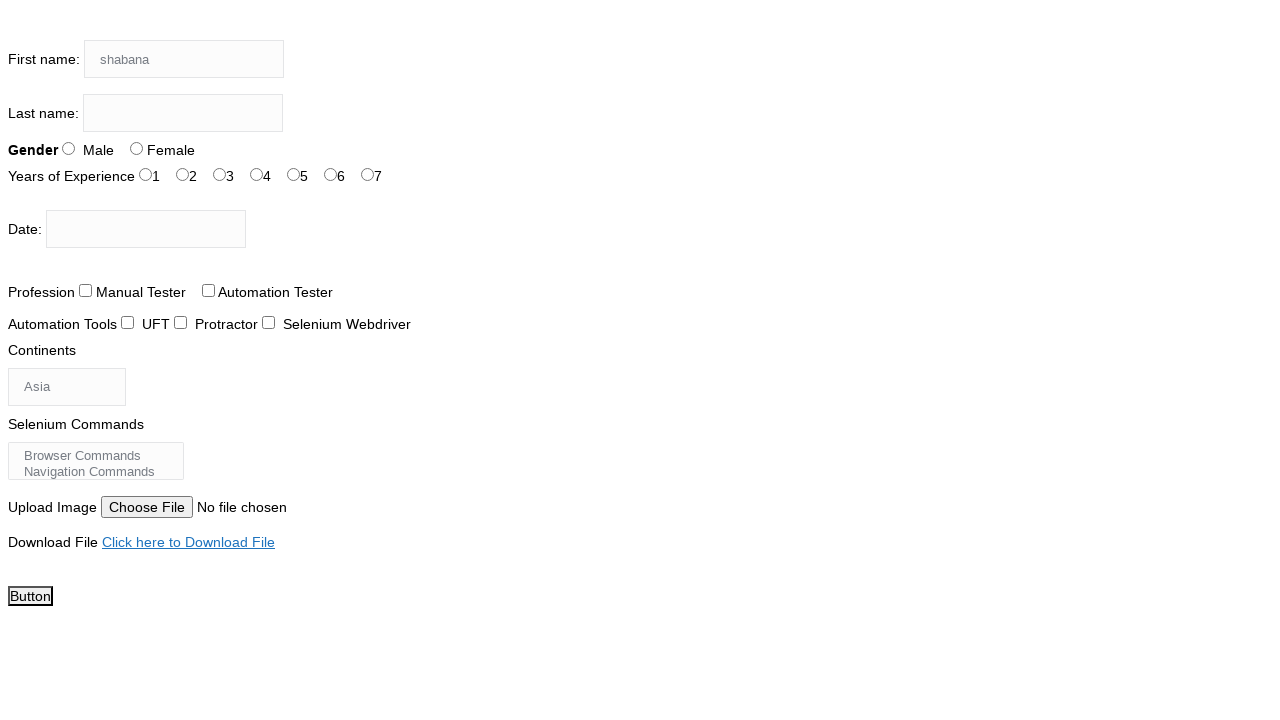

Filled last name field with 'parveen' on input[name='lastname']
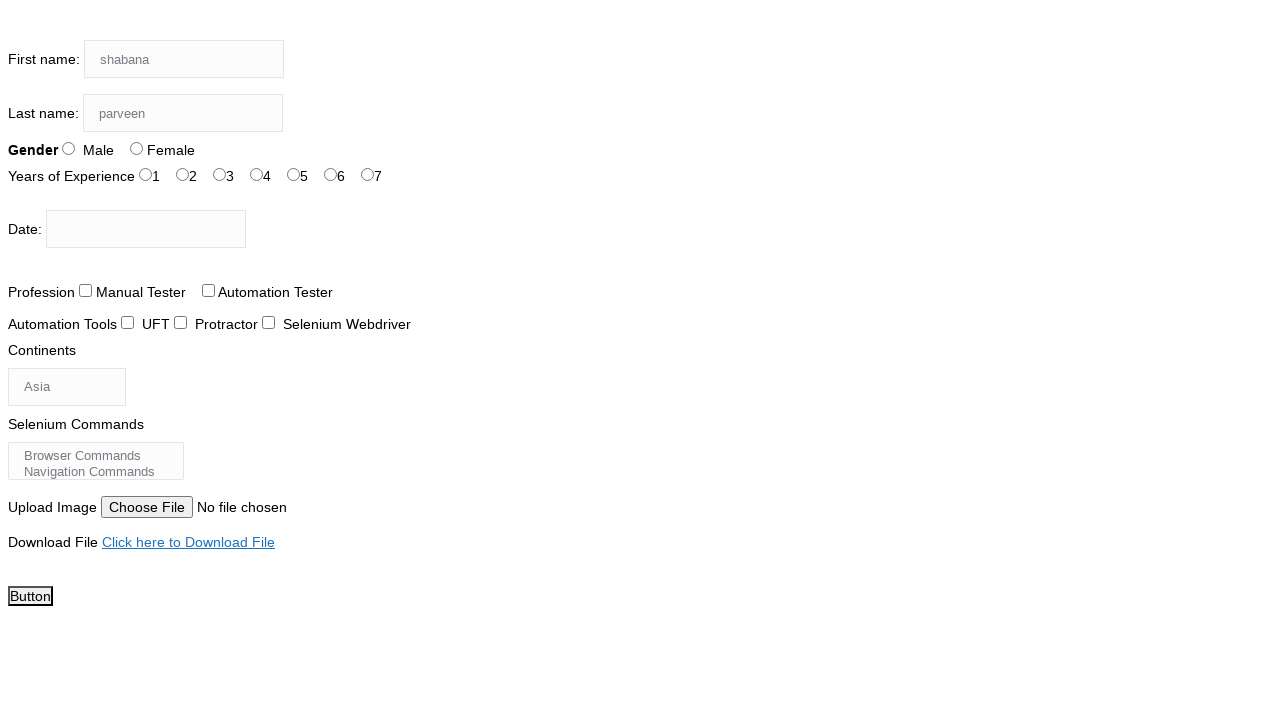

Selected 'Female' radio button for gender at (136, 148) on input[value='Female']
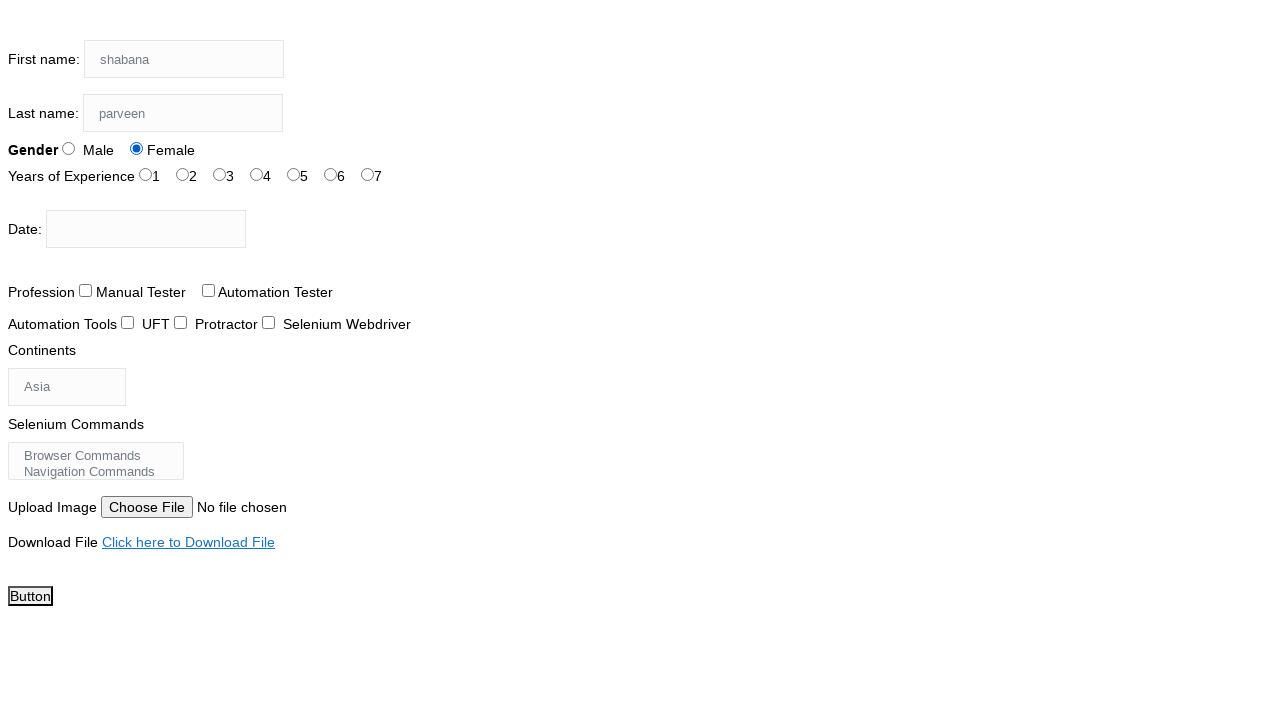

Selected '2 years' radio button for experience level at (220, 174) on input#exp-2
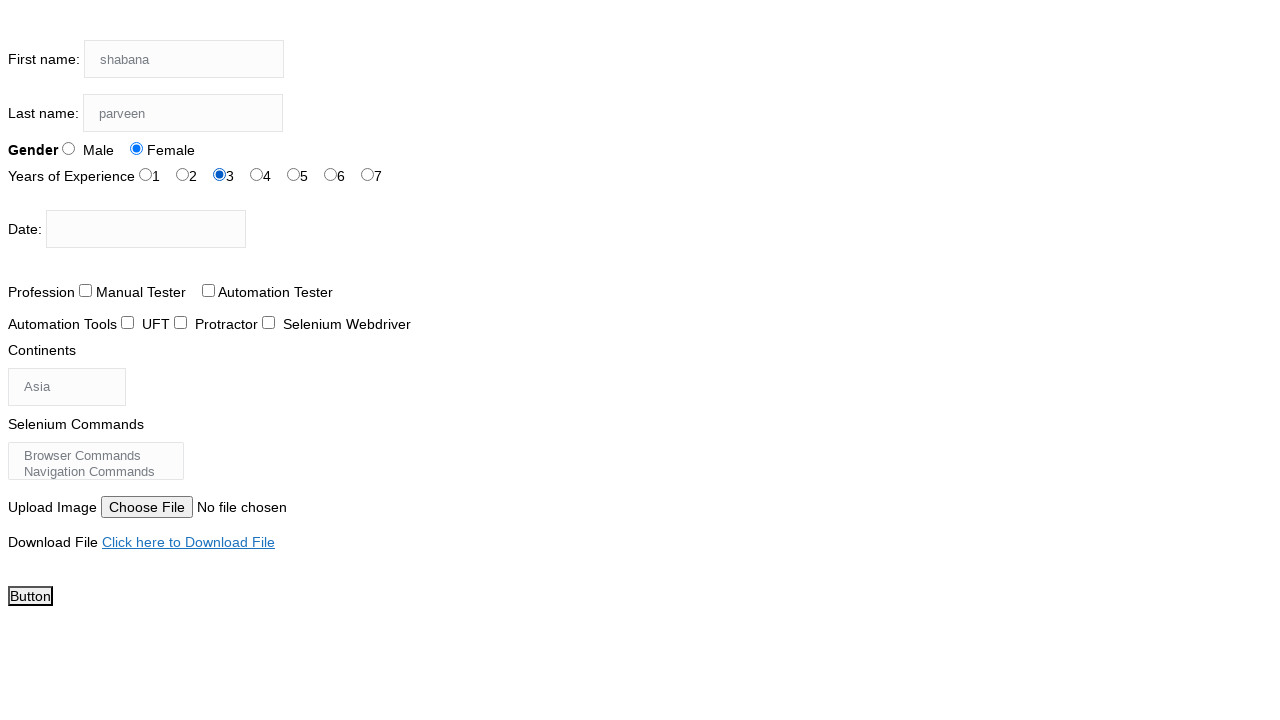

Selected 'Automation Tester' checkbox for profession at (208, 290) on input[value='Automation Tester']
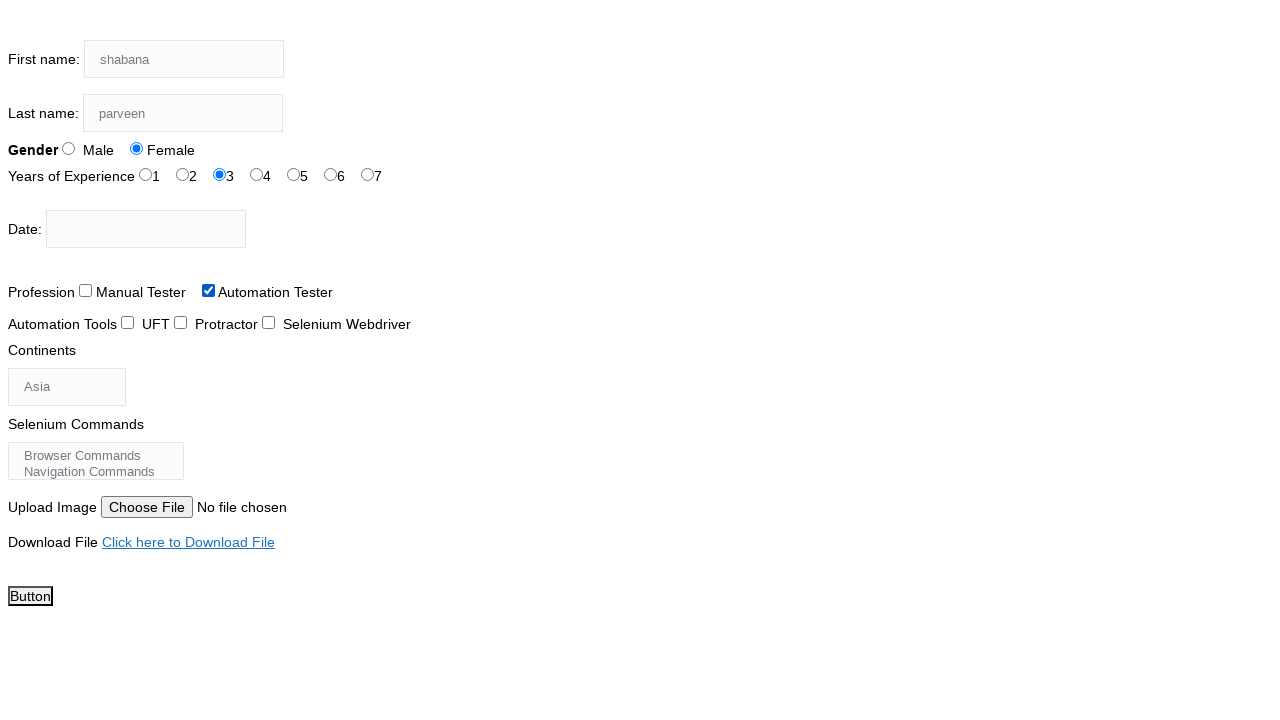

Selected 'Selenium Webdriver' checkbox for tool preferences at (268, 322) on input[value='Selenium Webdriver']
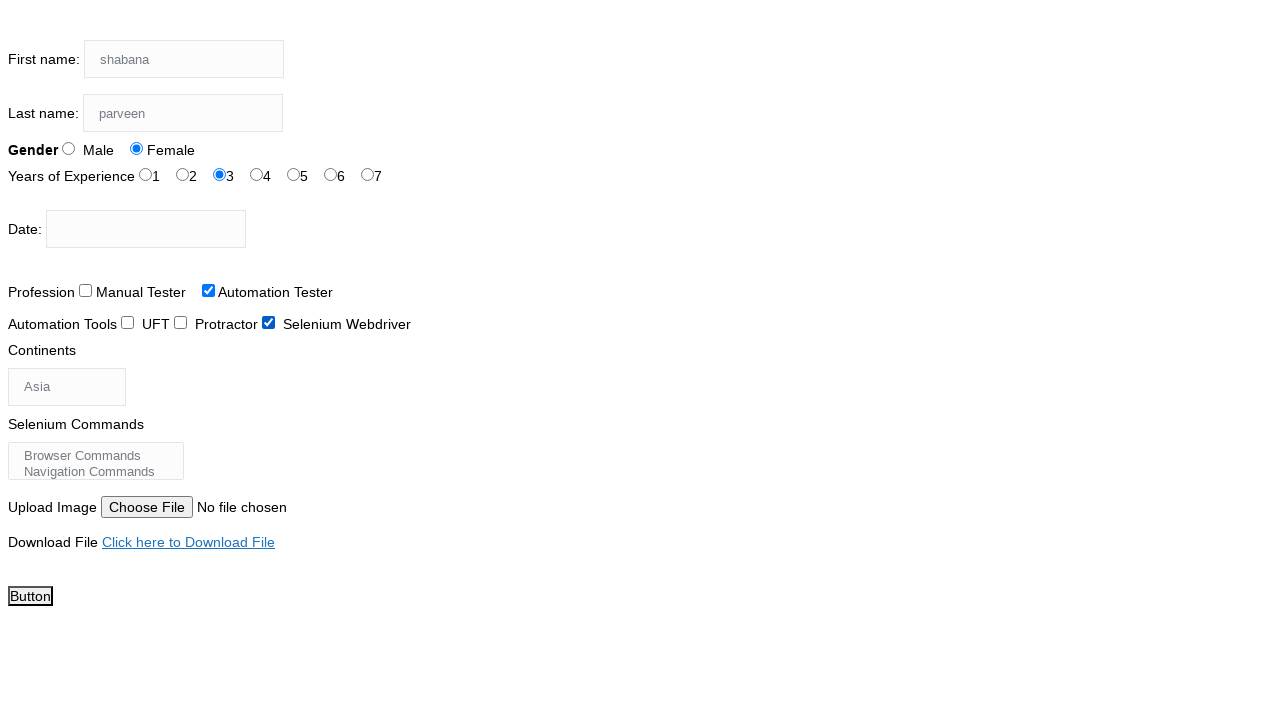

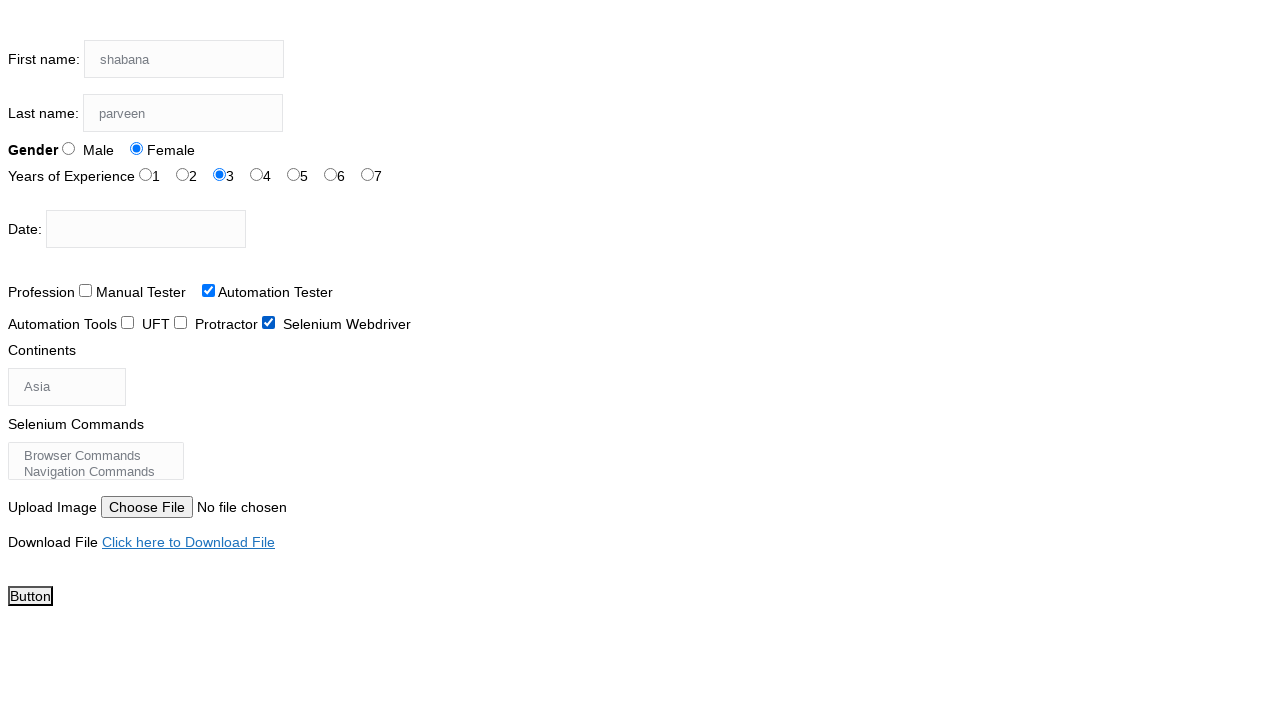